Tests the search functionality by opening the search panel, typing a query, and verifying search results appear.

Starting URL: https://thewatchmen.pages.dev

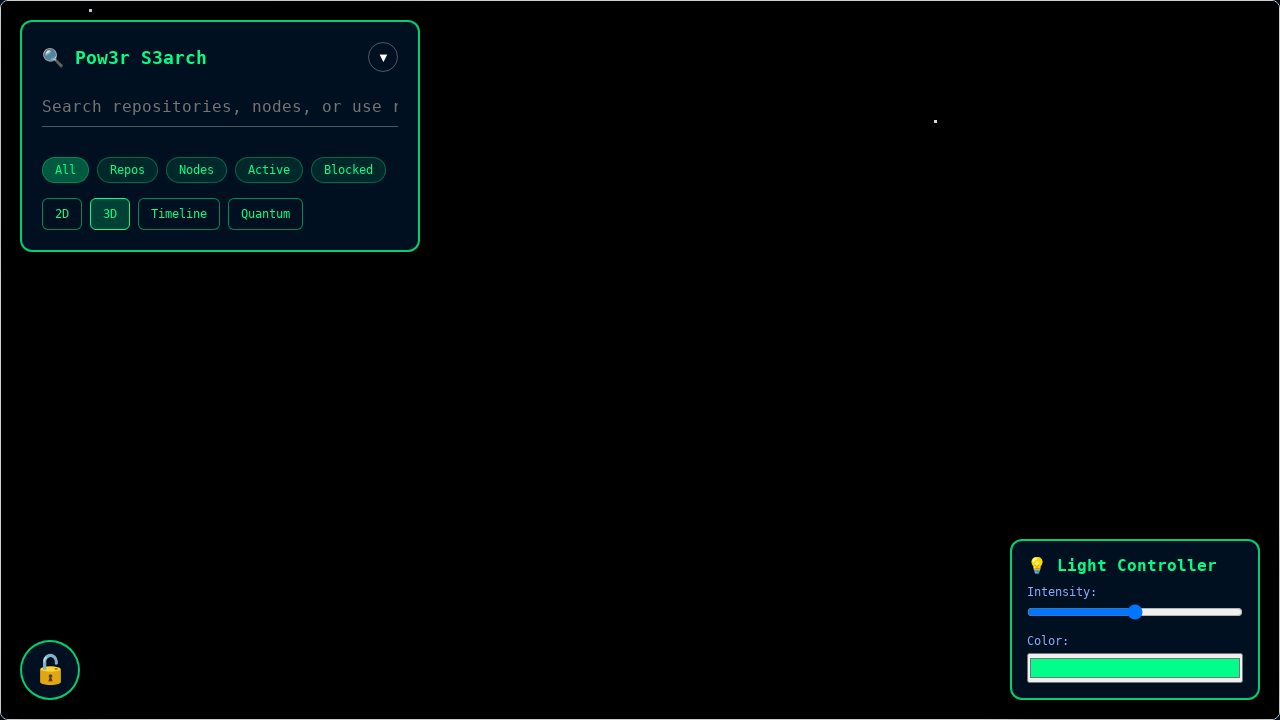

Waited for page to initialize (2000ms)
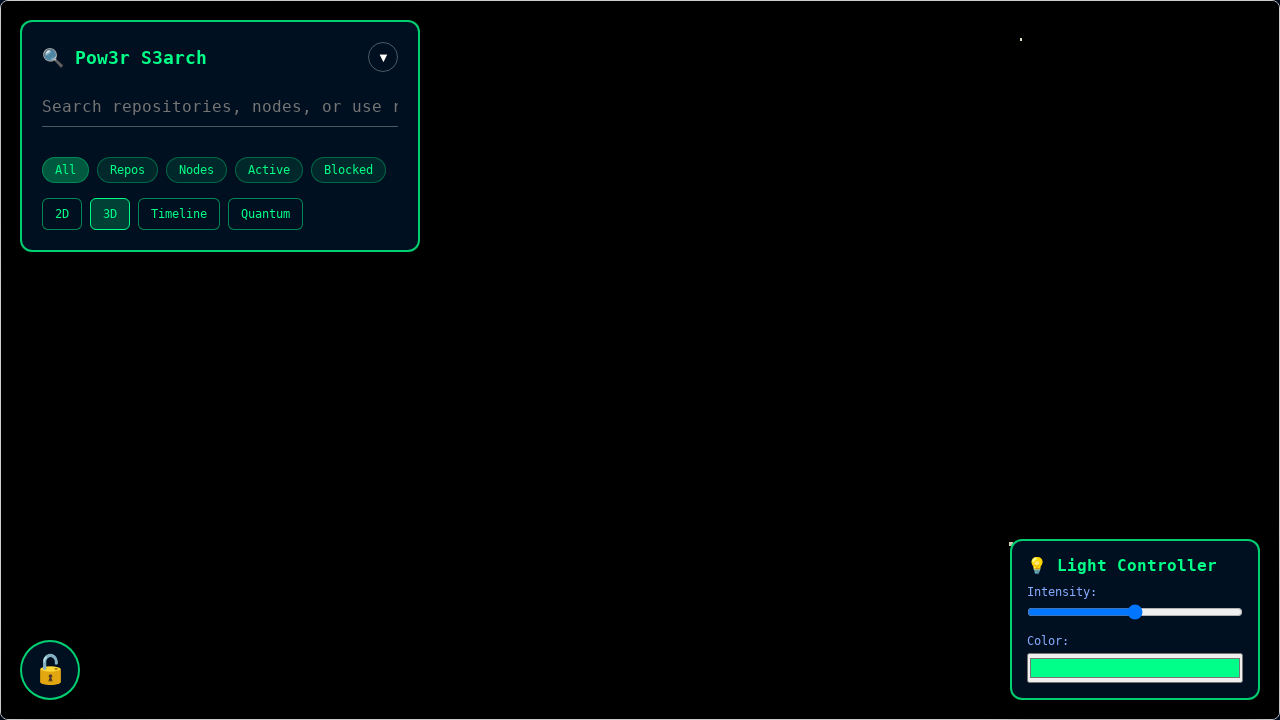

Located search toggle button
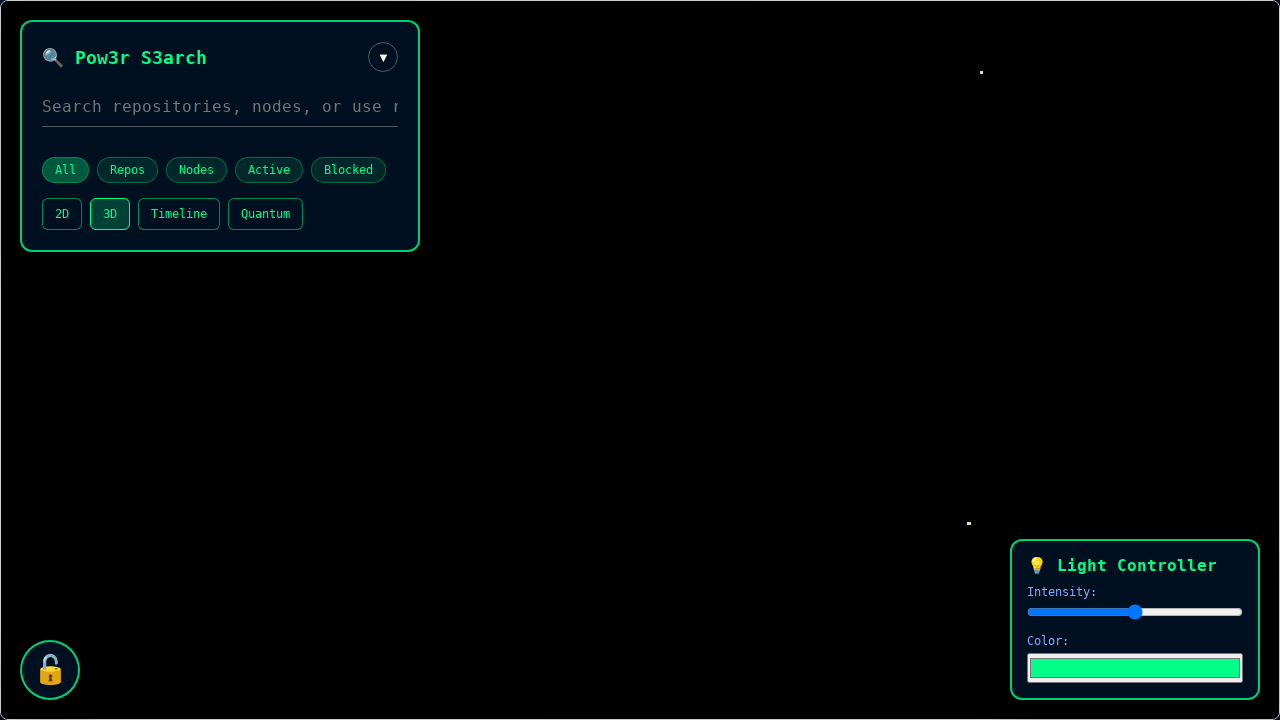

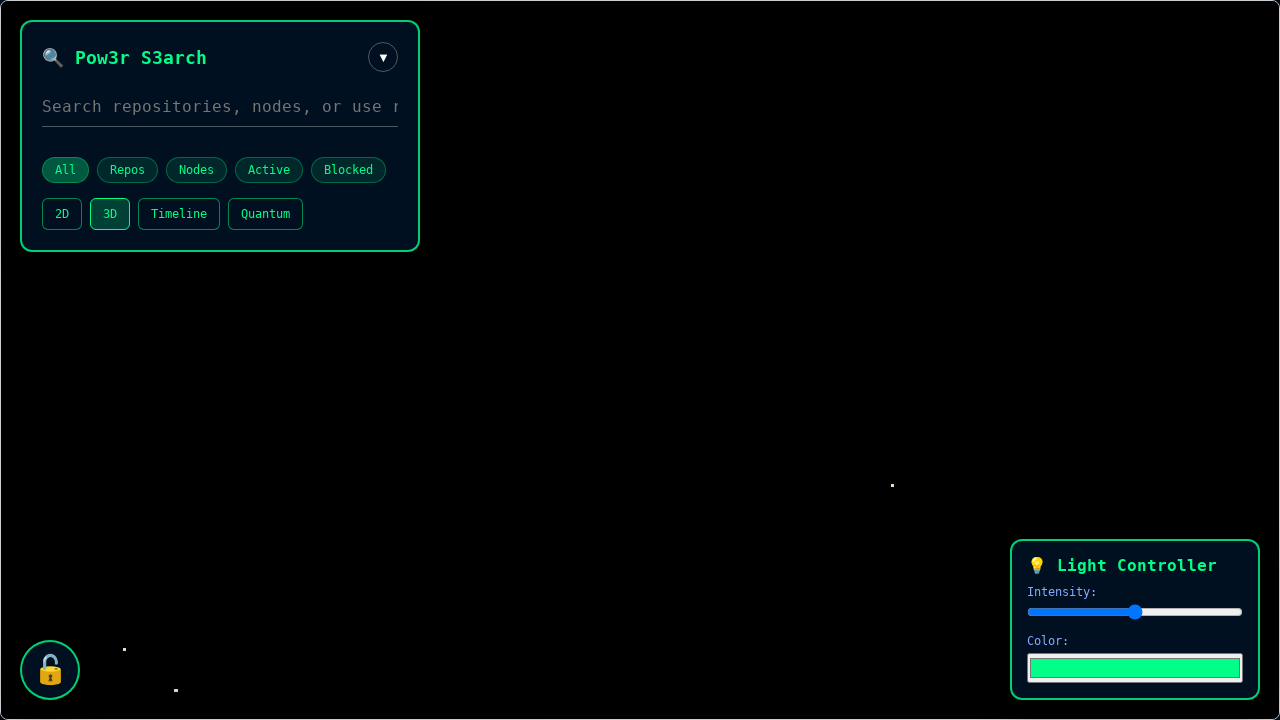